Tests SVG map interaction by navigating to an India map, finding all state elements, and clicking on the Tripura state to zoom into it

Starting URL: https://www.amcharts.com/svg-maps/?map=india

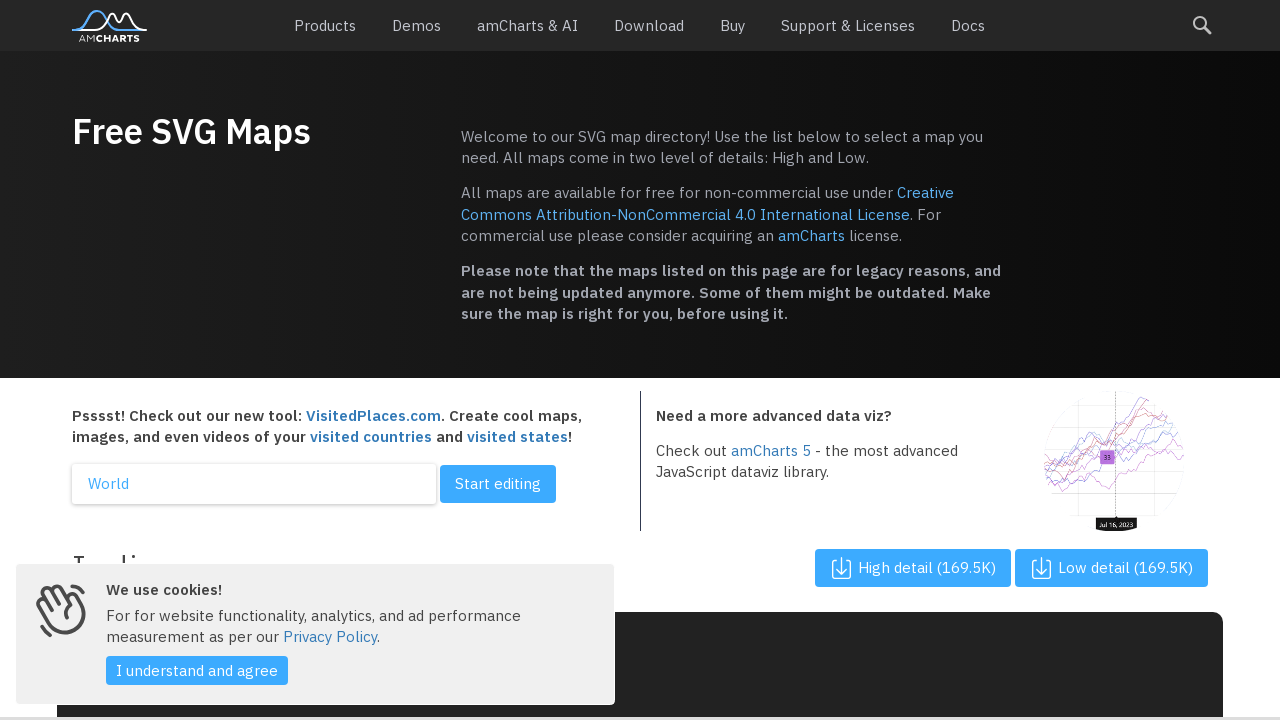

Waited for SVG map to load
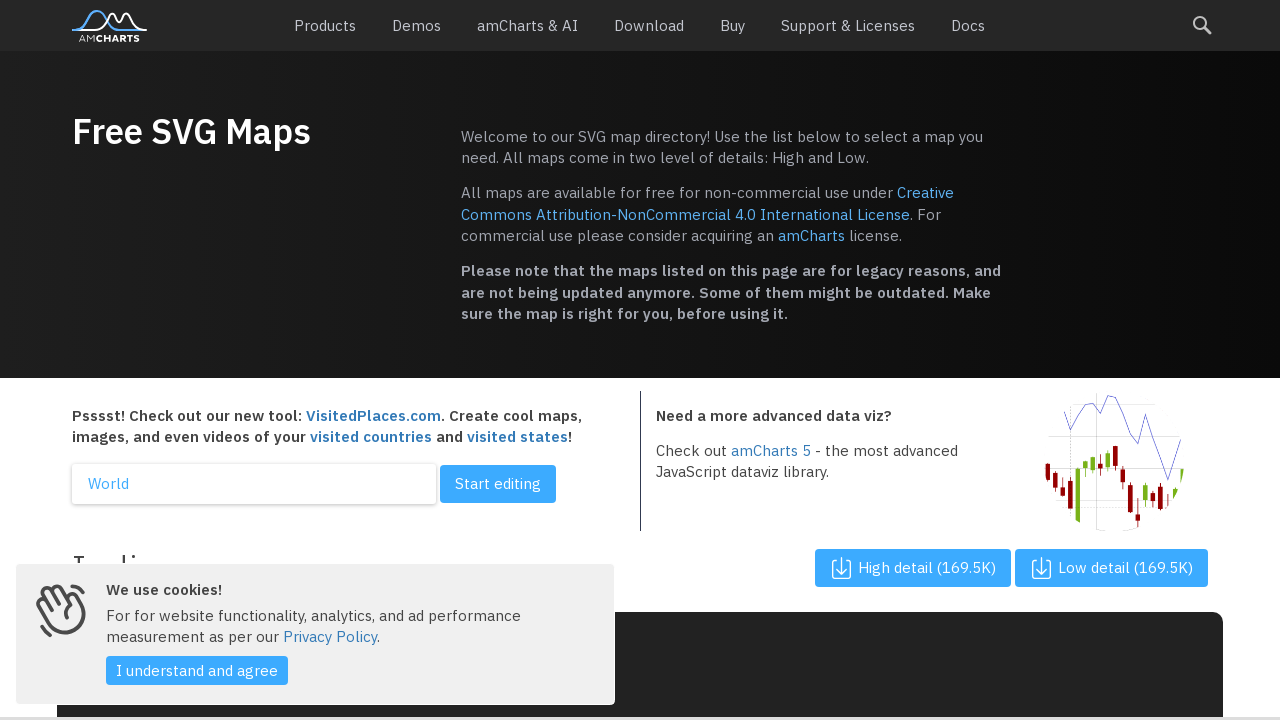

Waited 3 seconds for map elements to be ready
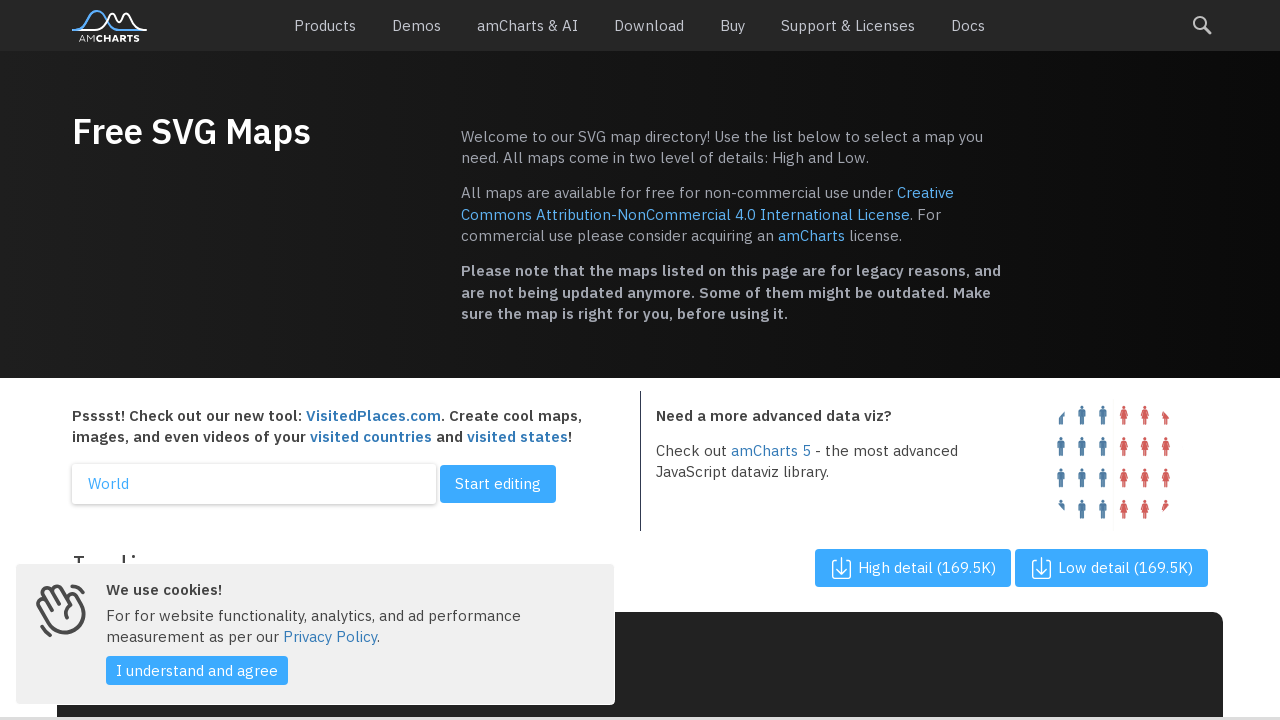

Found all state path elements in the SVG map
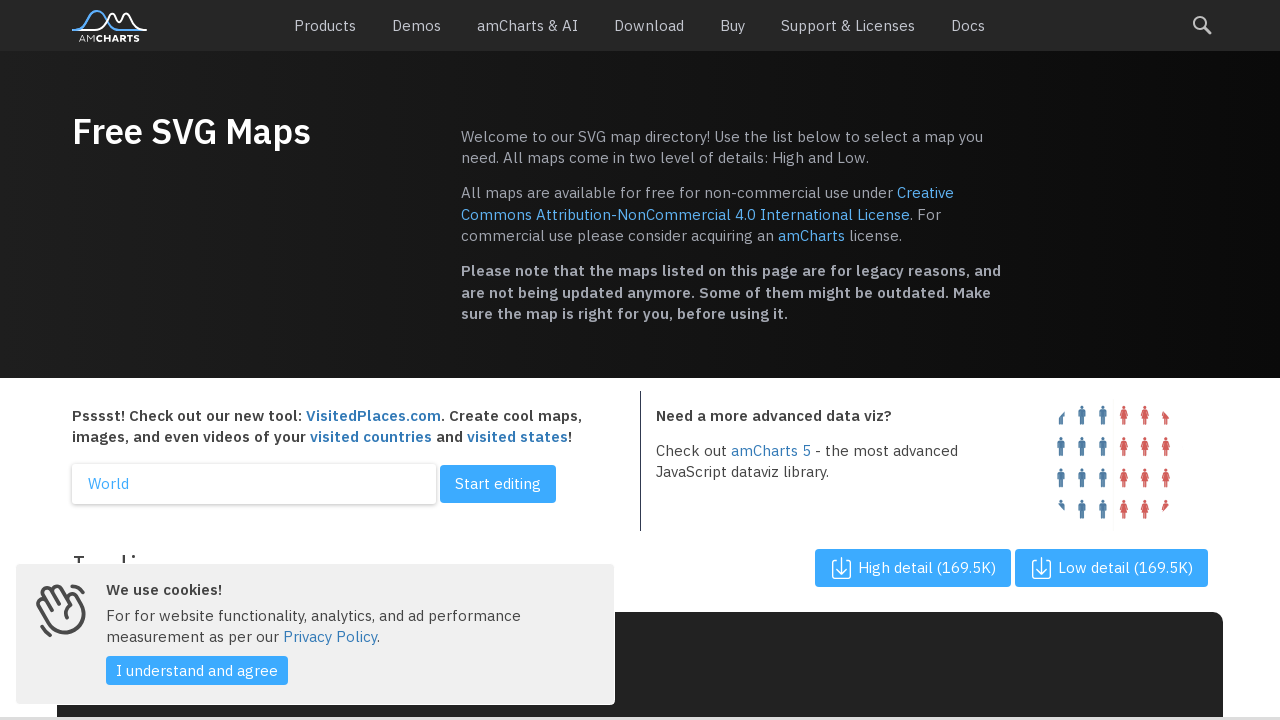

Waited 3 seconds for zoom animation to complete
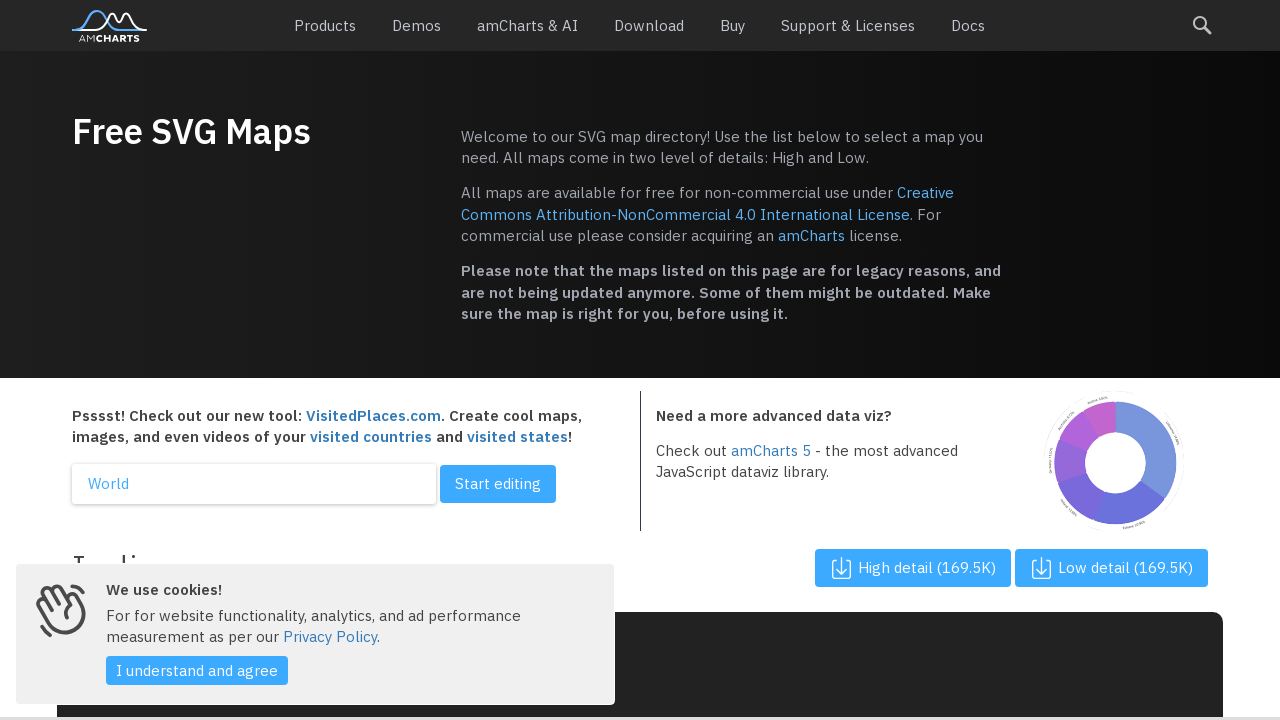

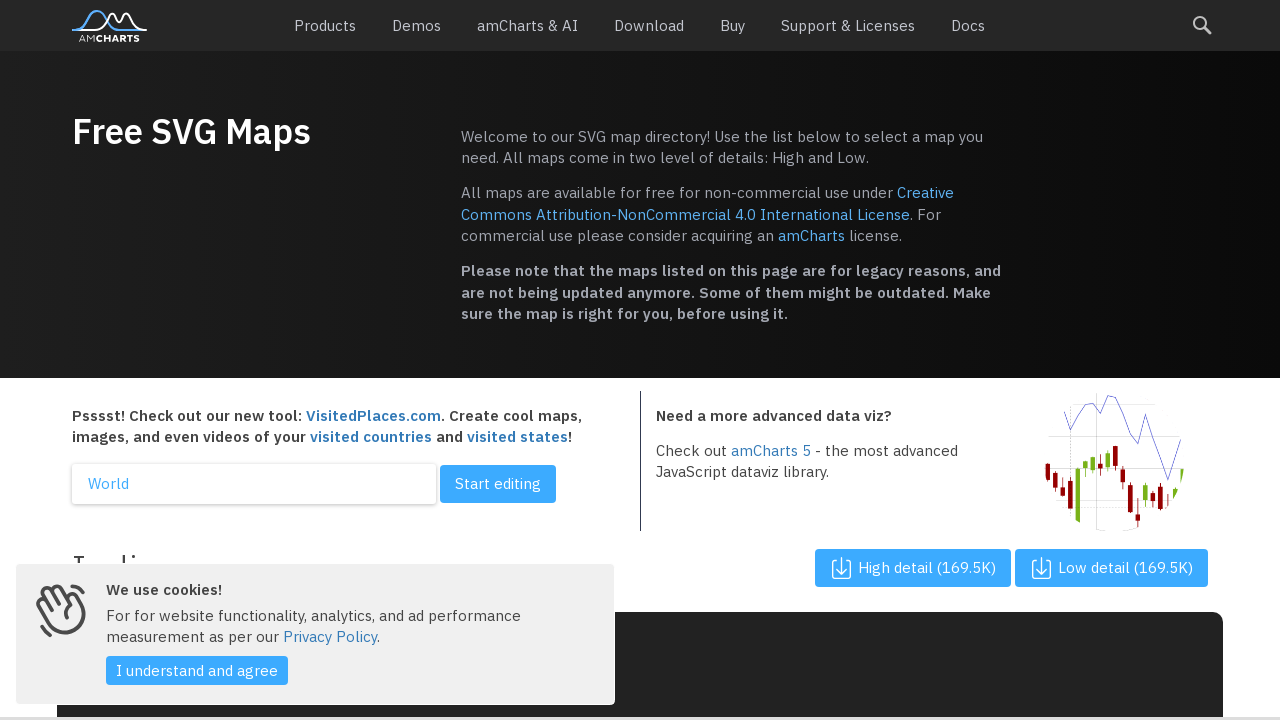